Runs an internet speed test on fast.com to measure download and upload speeds

Starting URL: https://fast.com/

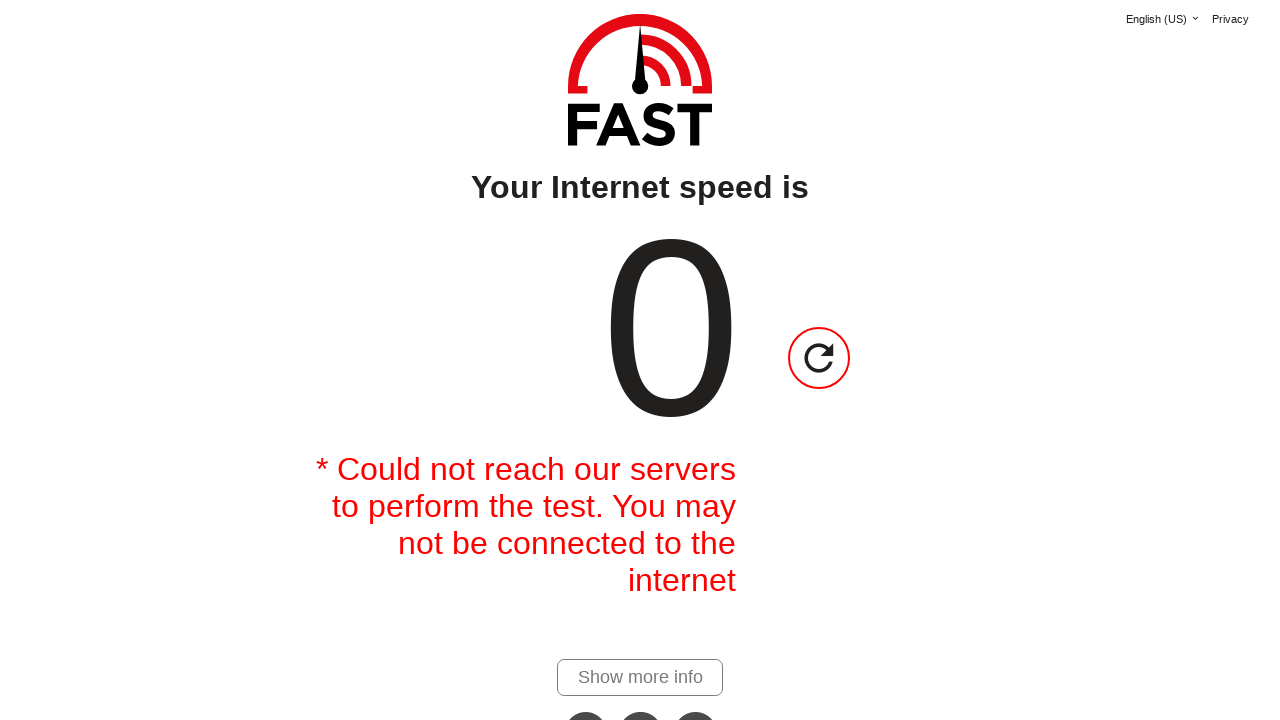

Waited 20 seconds for initial speed test to complete
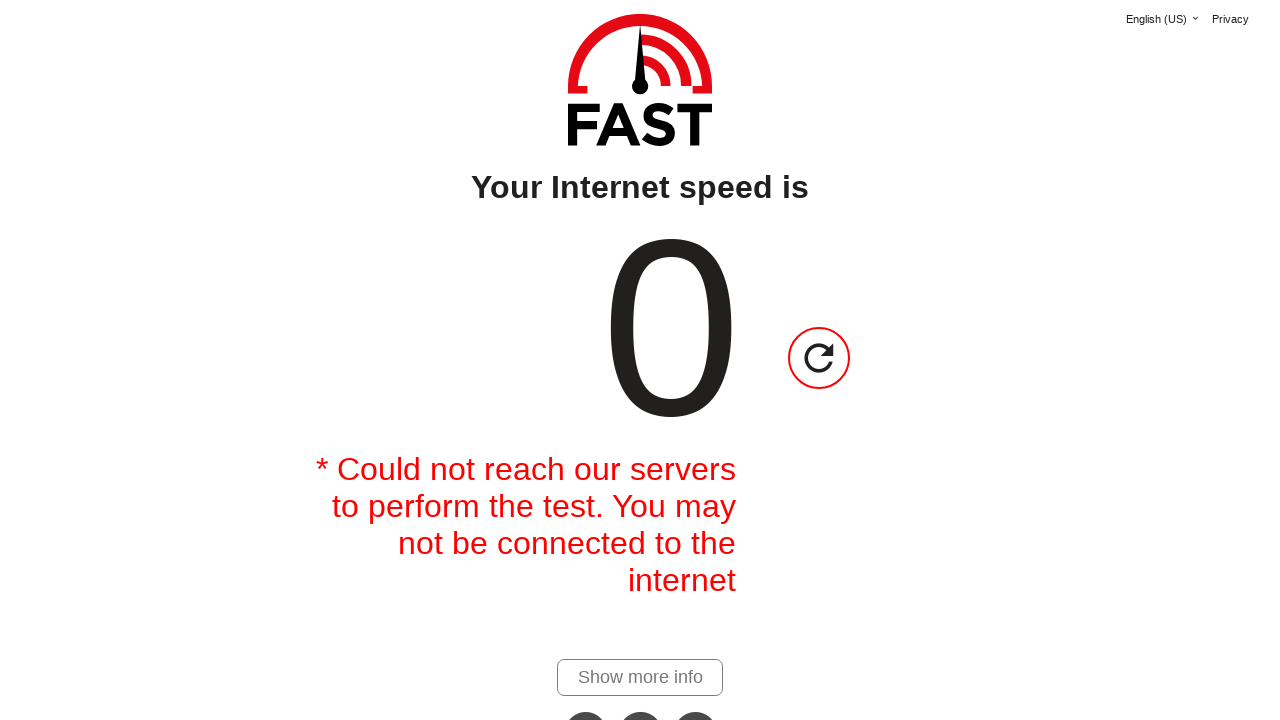

Located download speed element
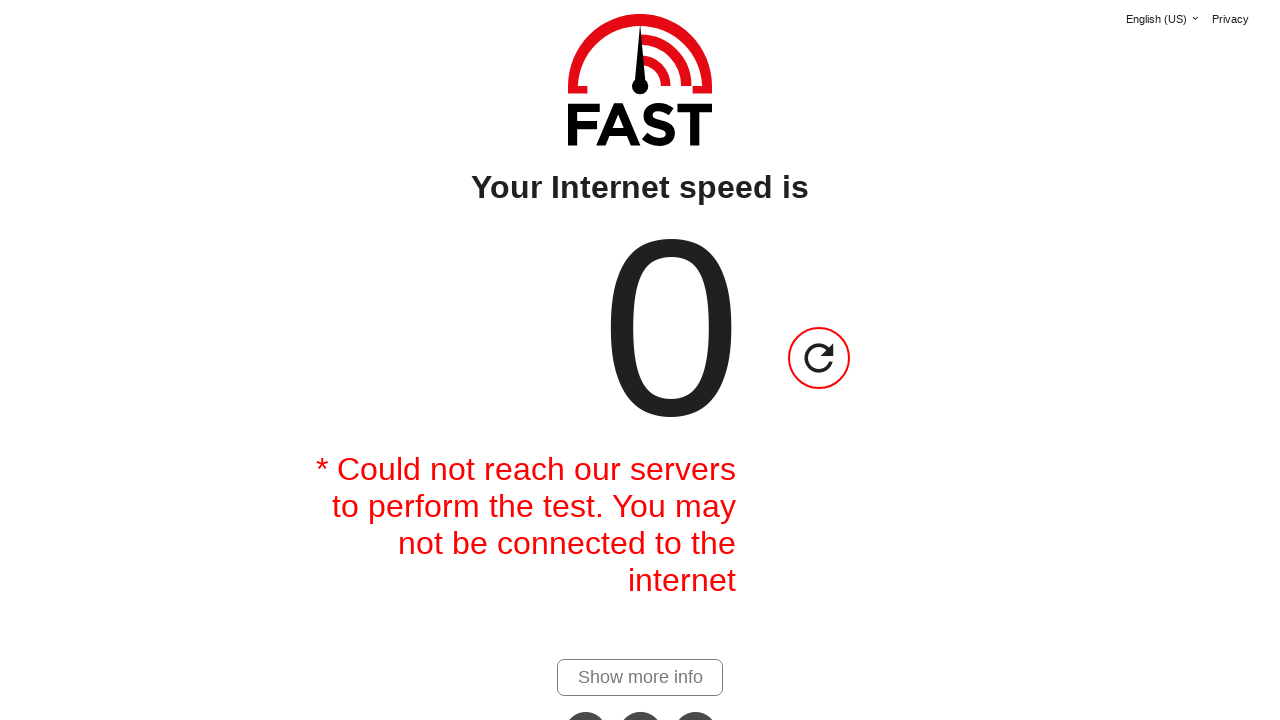

Extracted download speed: 
                                0
                            
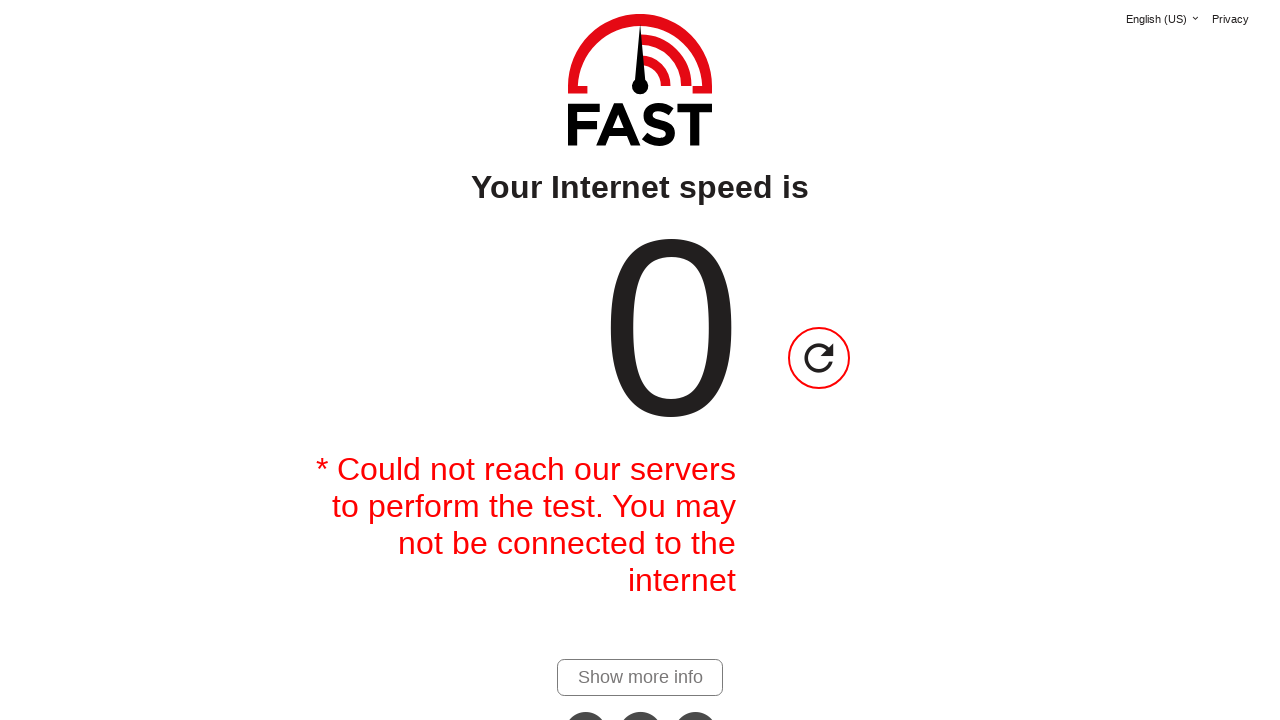

Clicked 'Show more details' link to display upload speed at (640, 677) on #show-more-details-link
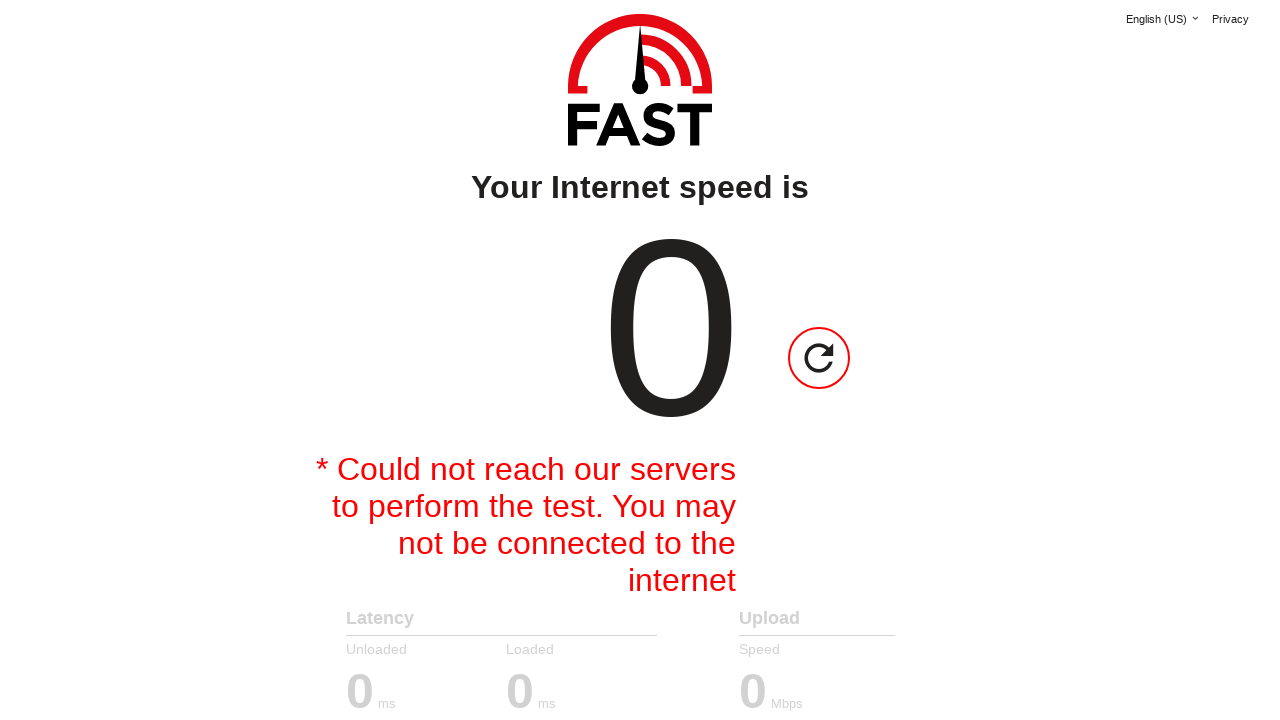

Waited 15 seconds for upload speed calculation
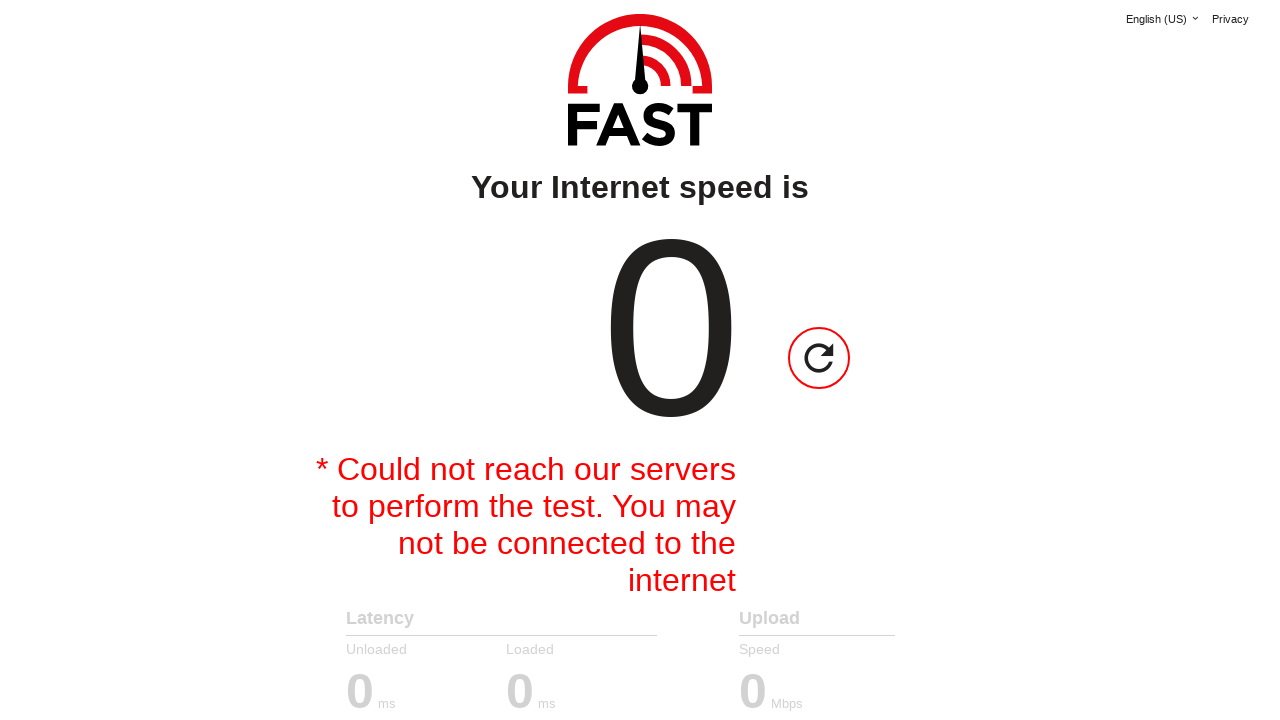

Located upload speed element
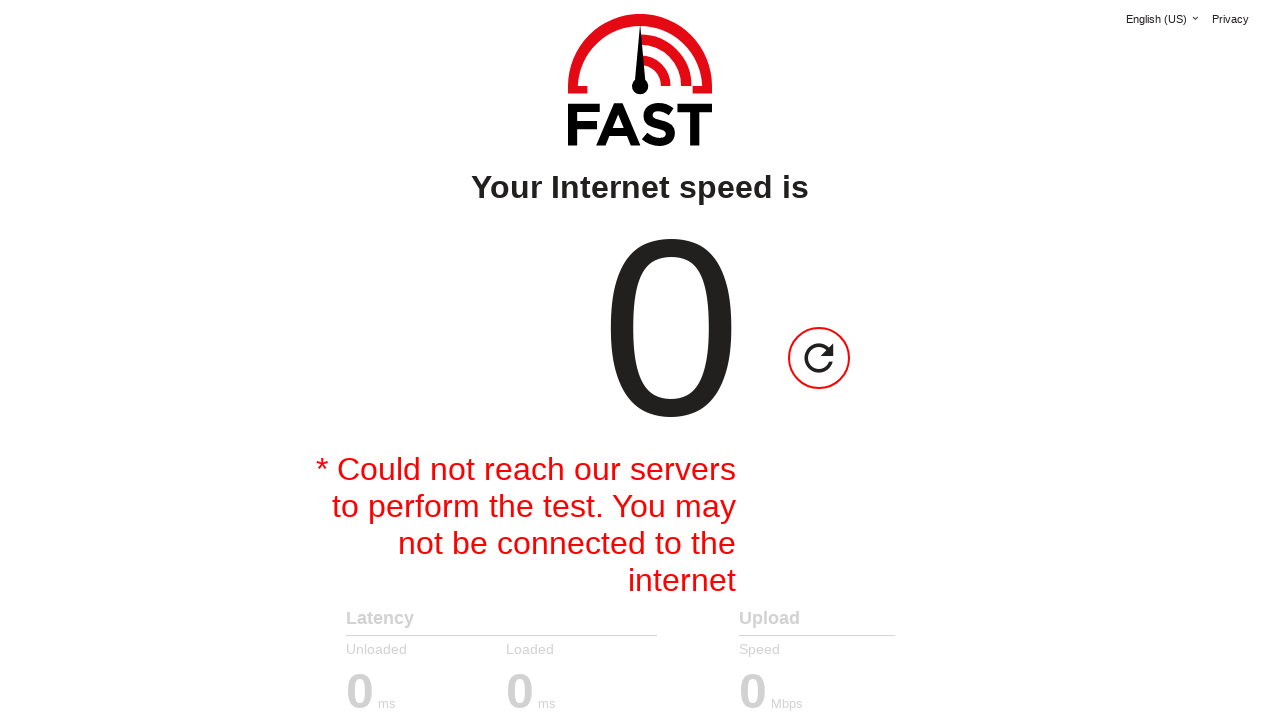

Extracted upload speed: 0
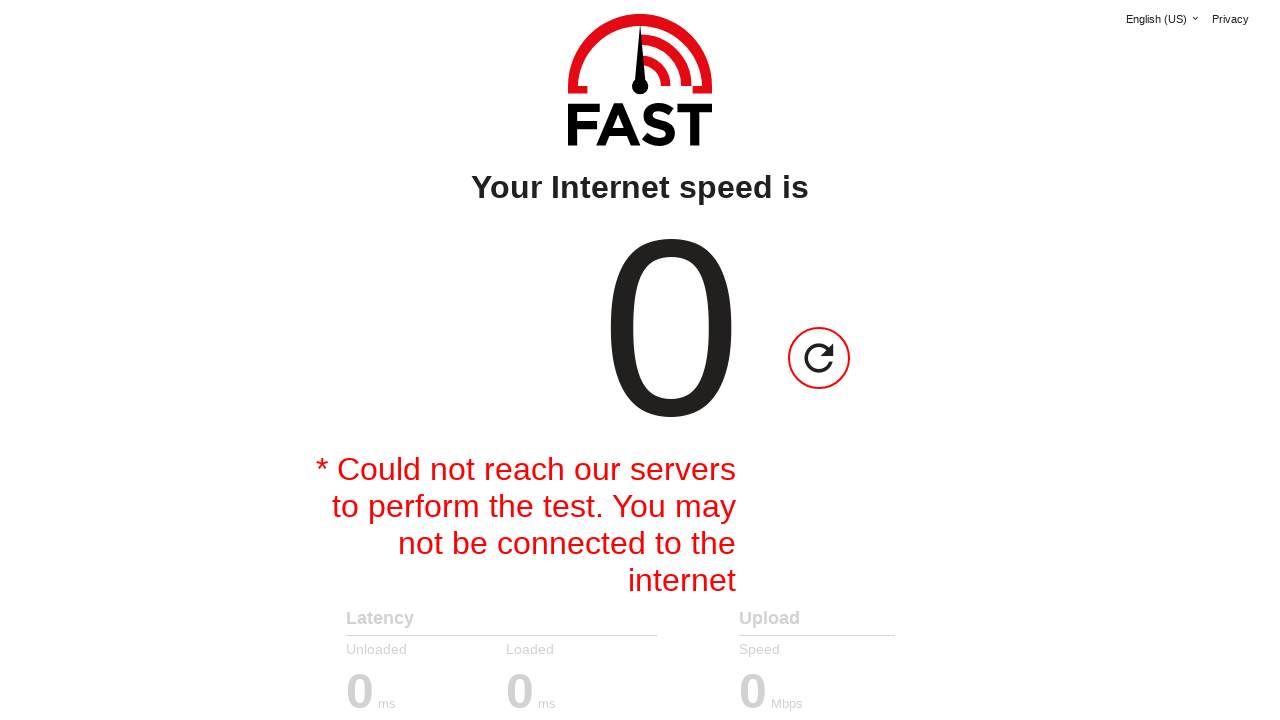

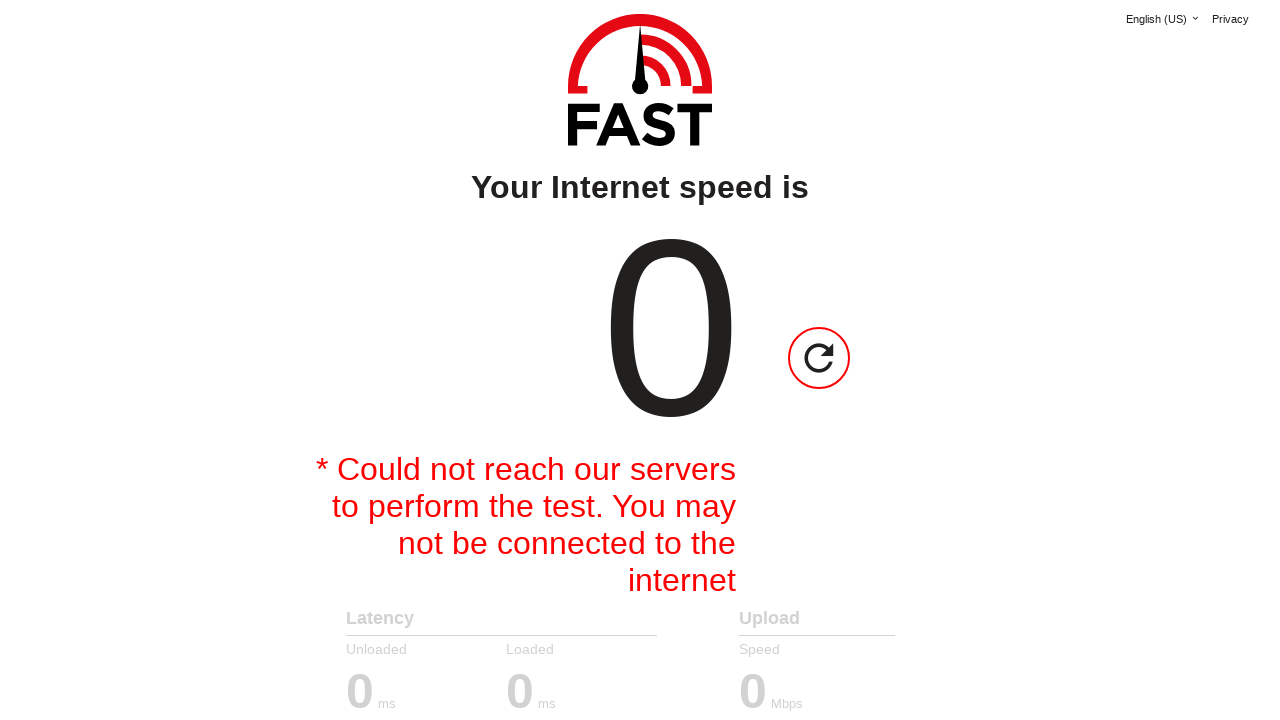